Tests dynamic control functionality by verifying a textbox is initially disabled, clicking the Enable button, and confirming the textbox becomes enabled with a success message displayed

Starting URL: https://the-internet.herokuapp.com/dynamic_controls

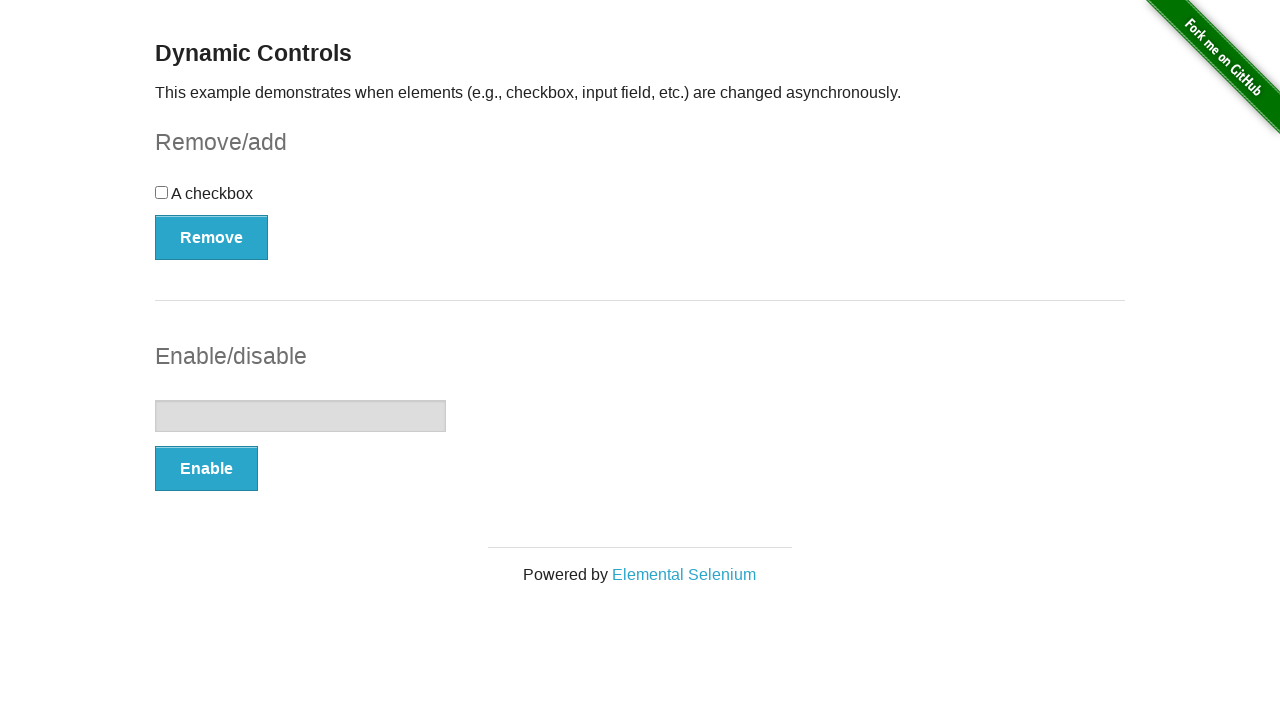

Located textbox element
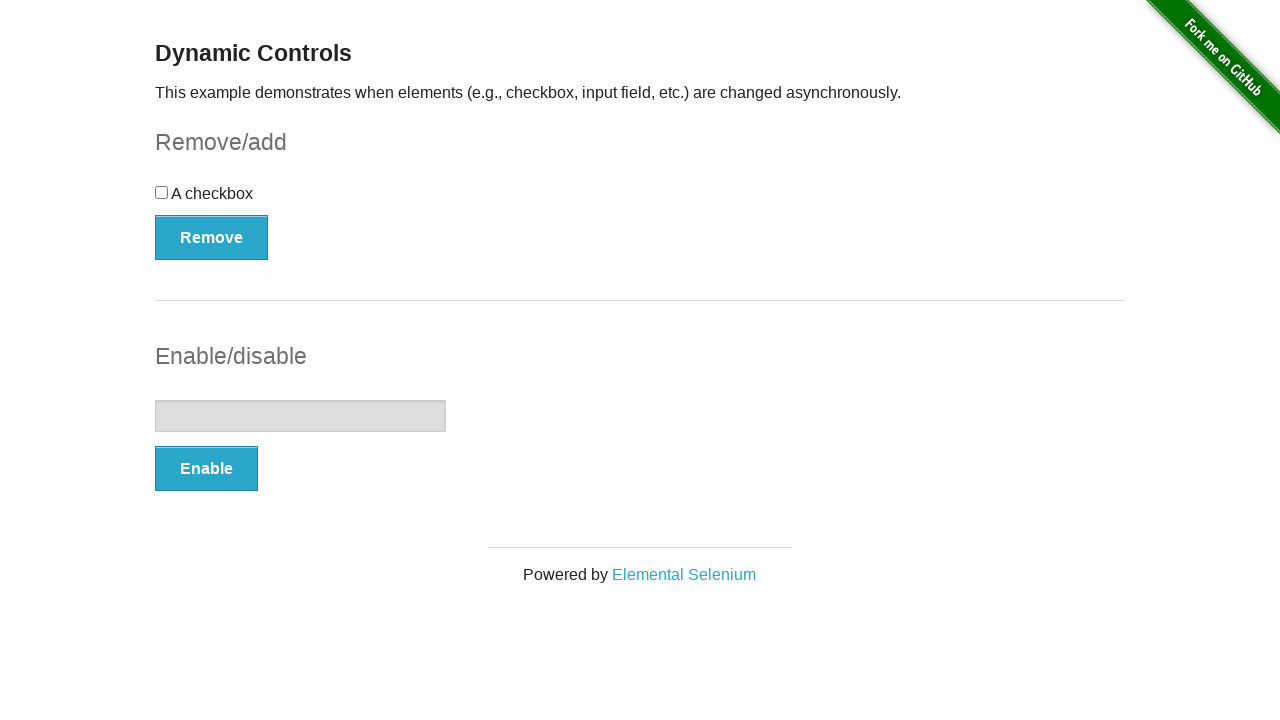

Verified textbox is initially disabled
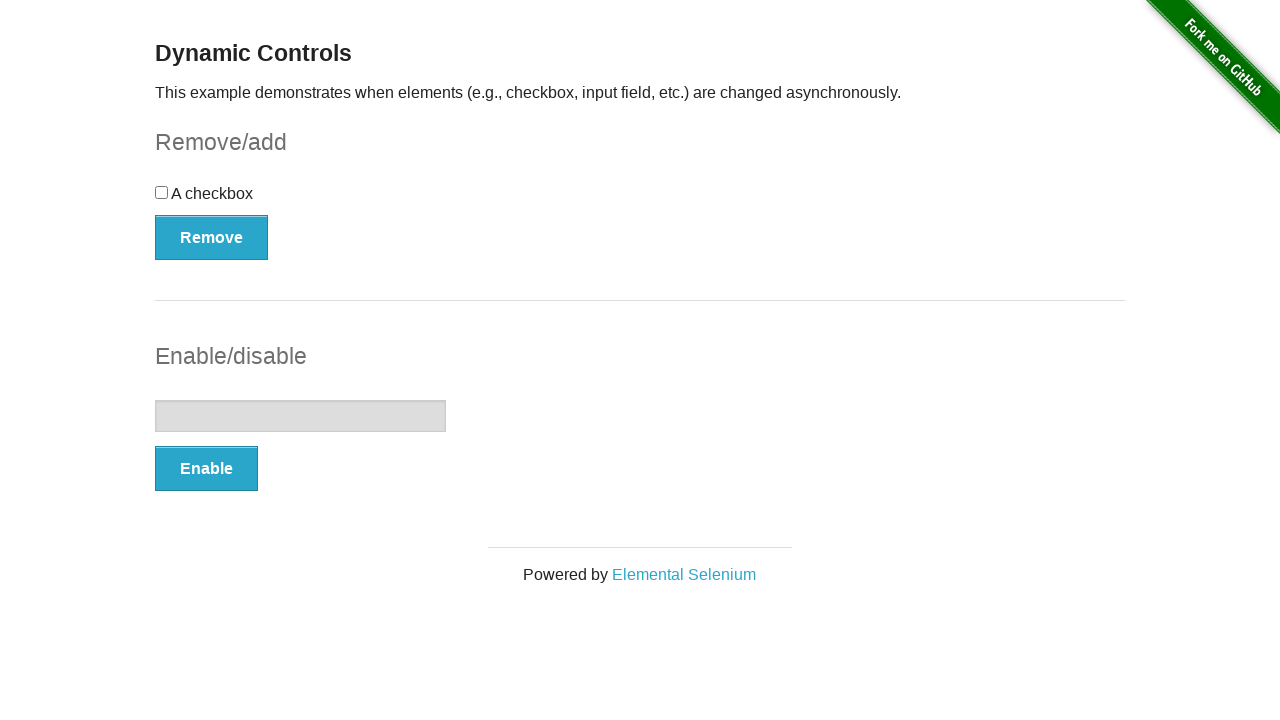

Clicked Enable button at (206, 469) on button:has-text('Enable')
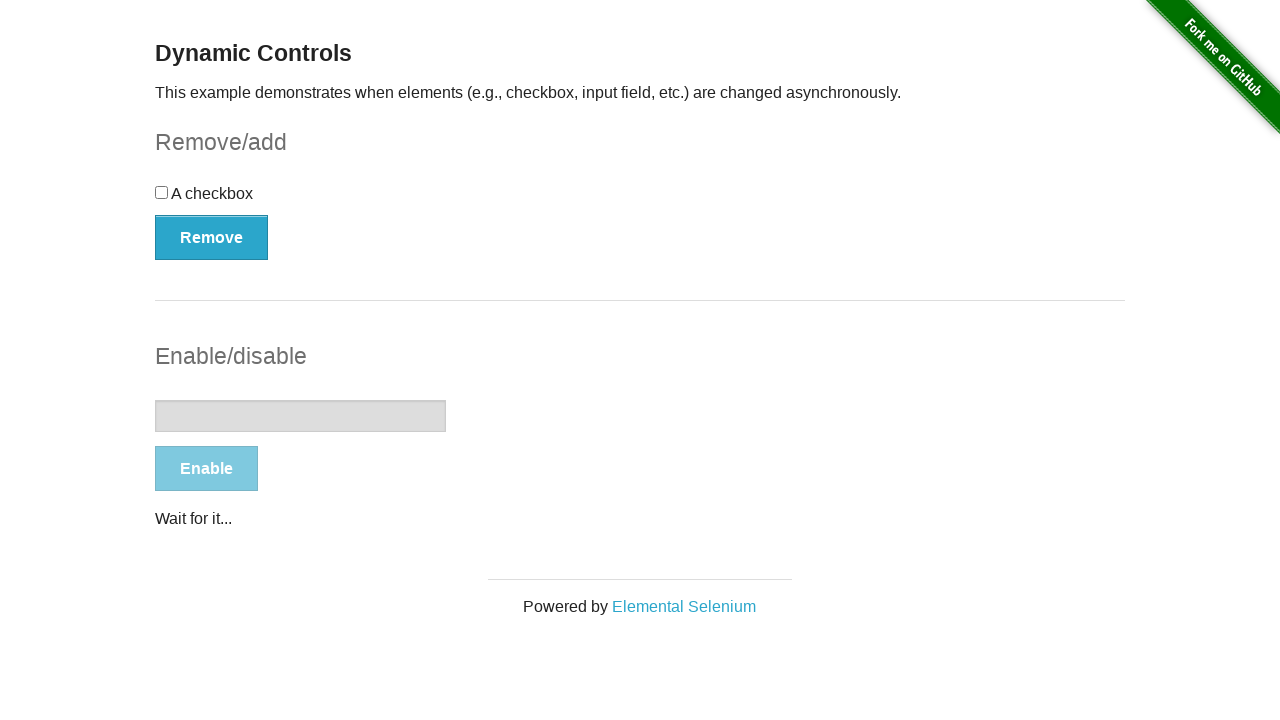

Waited for textbox to become enabled
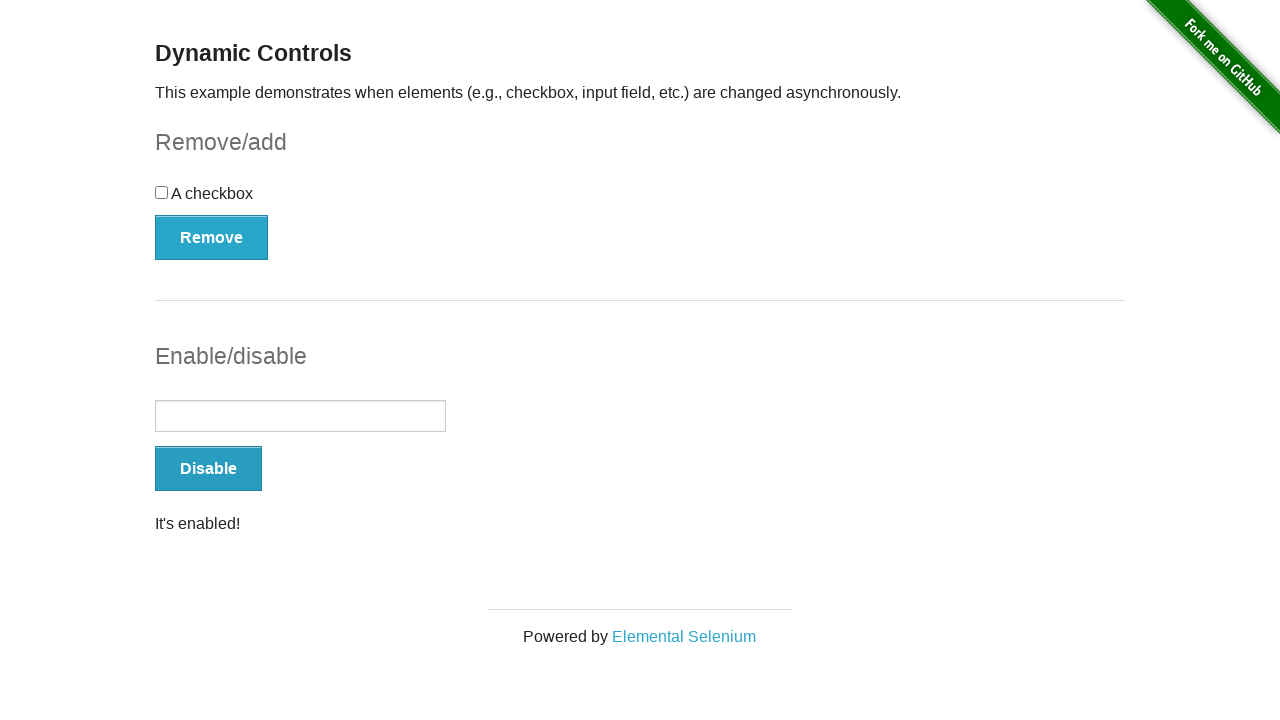

Located success message element
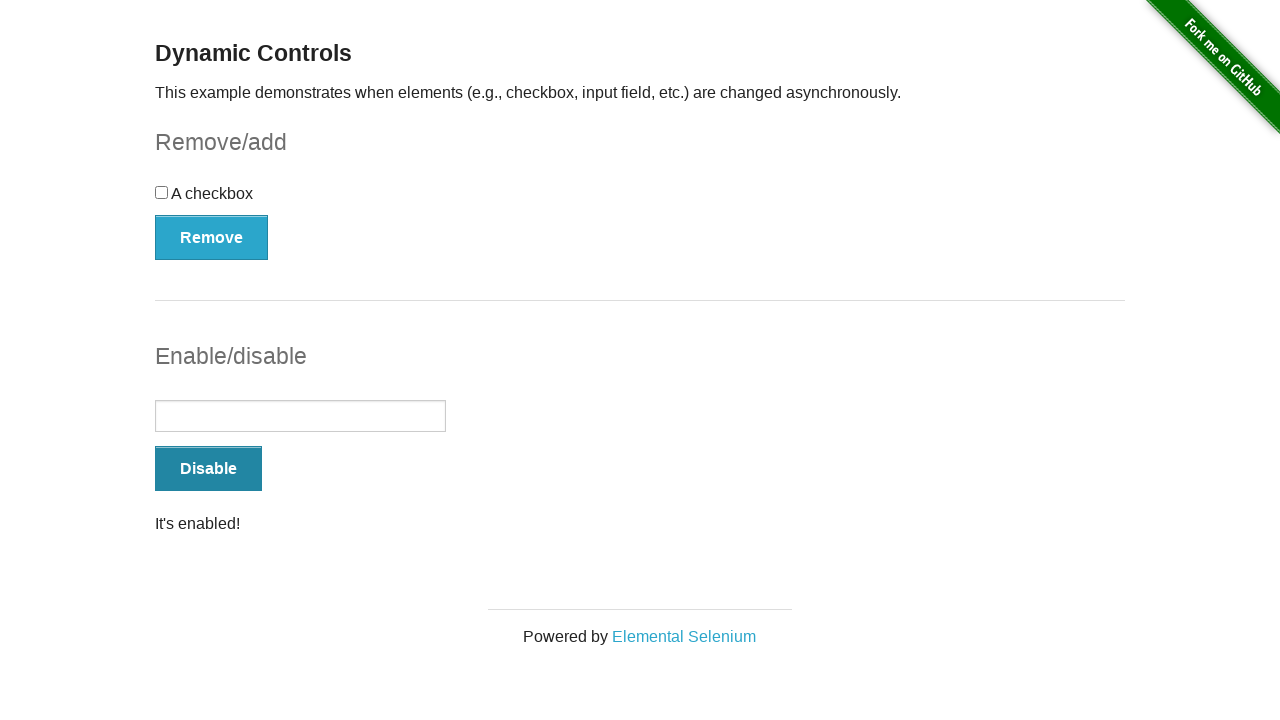

Verified success message is visible
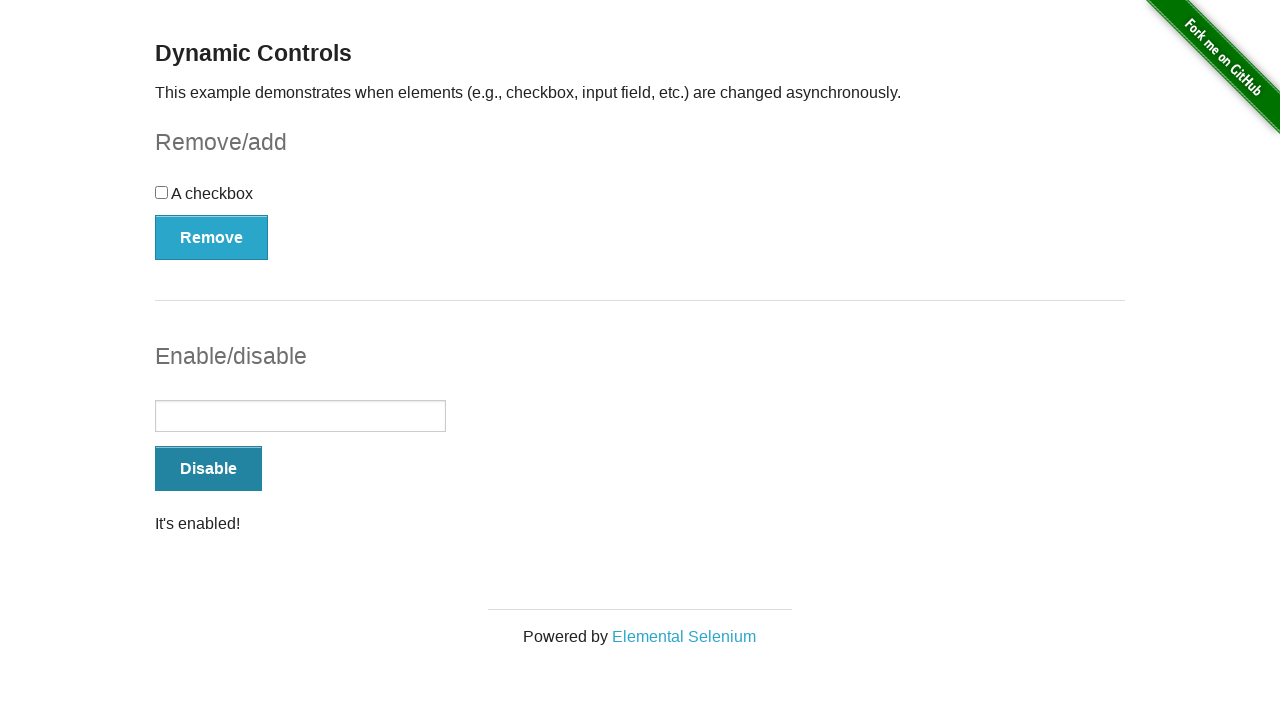

Verified success message contains 'It's enabled!'
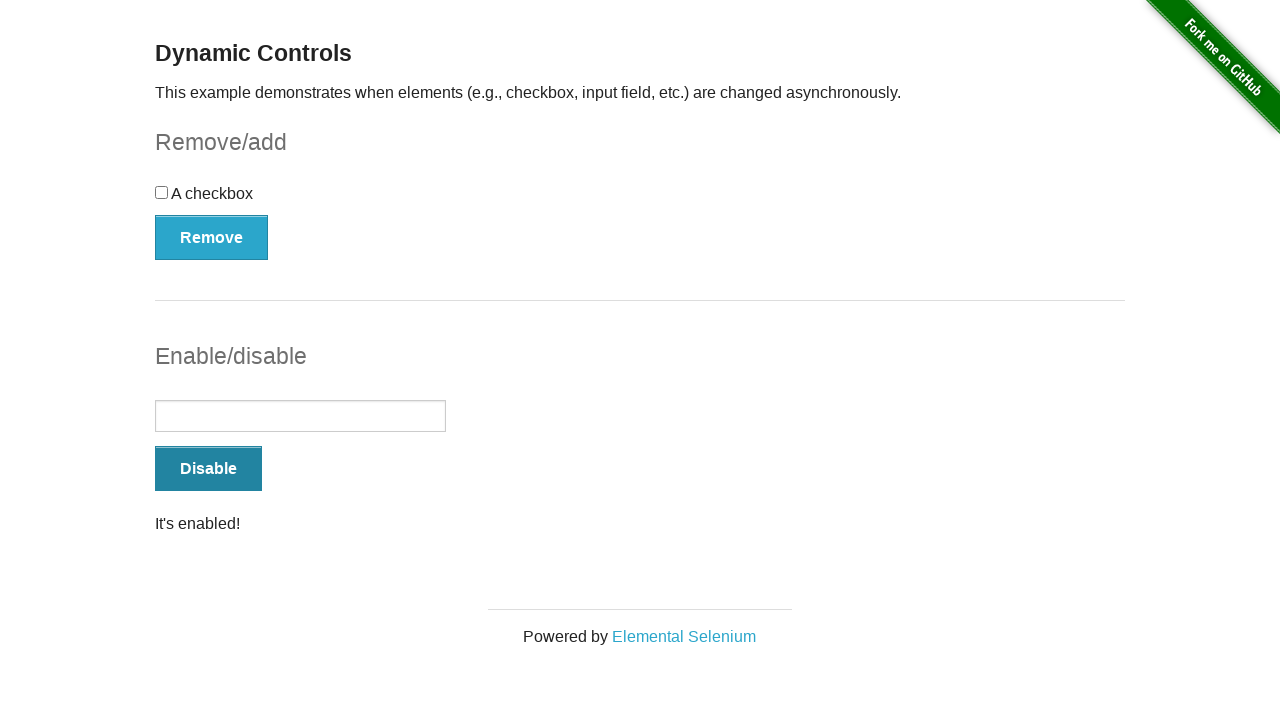

Verified textbox is now enabled
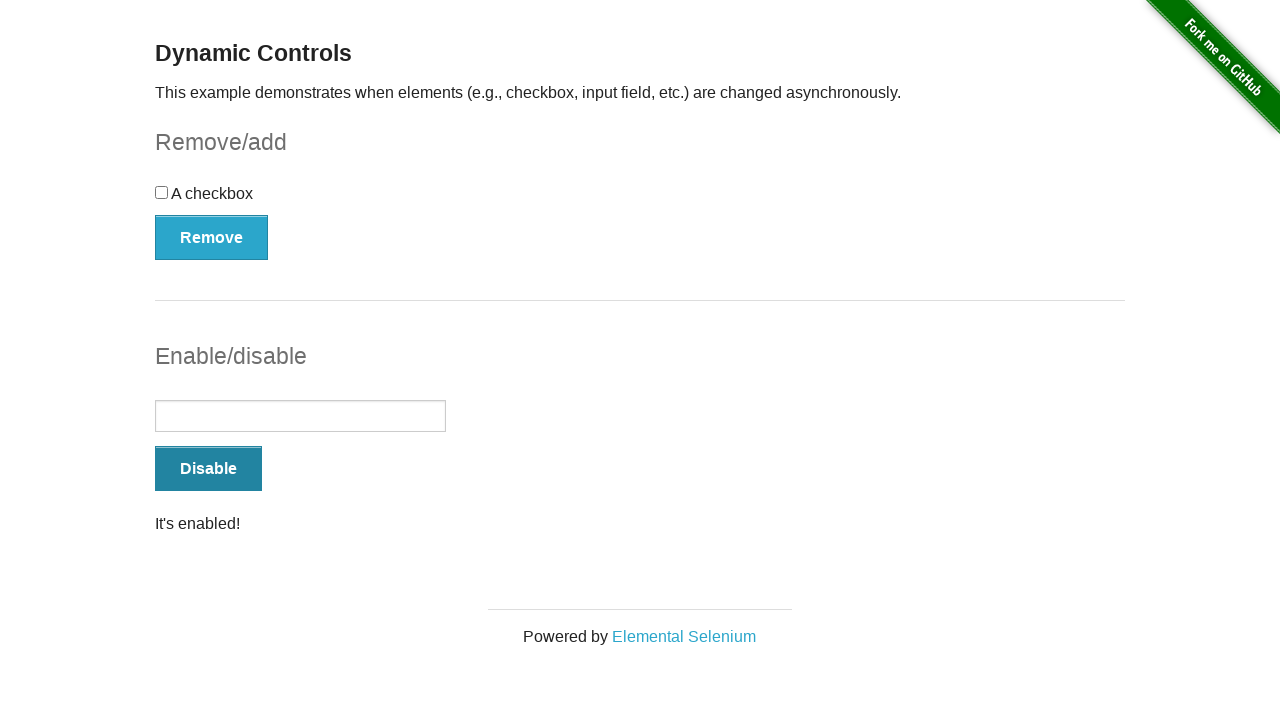

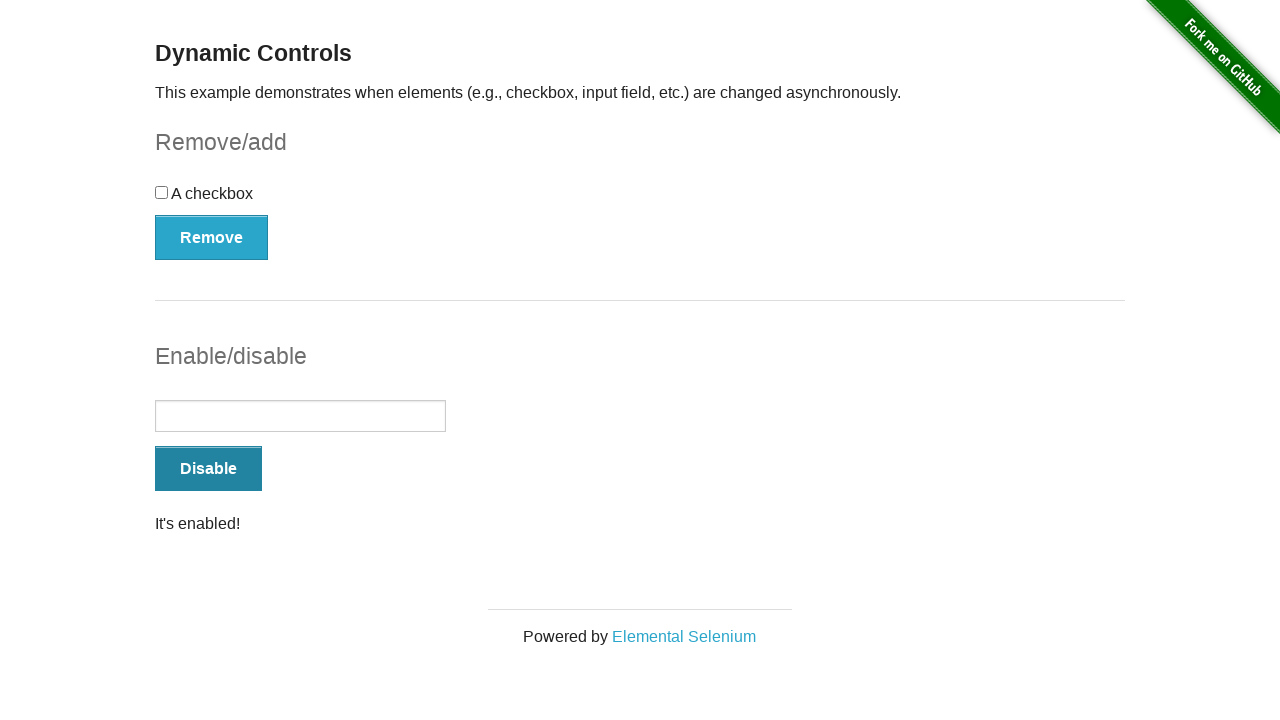